Tests finding the first element by class name and retrieving its text content

Starting URL: https://kristinek.github.io/site/examples/locators

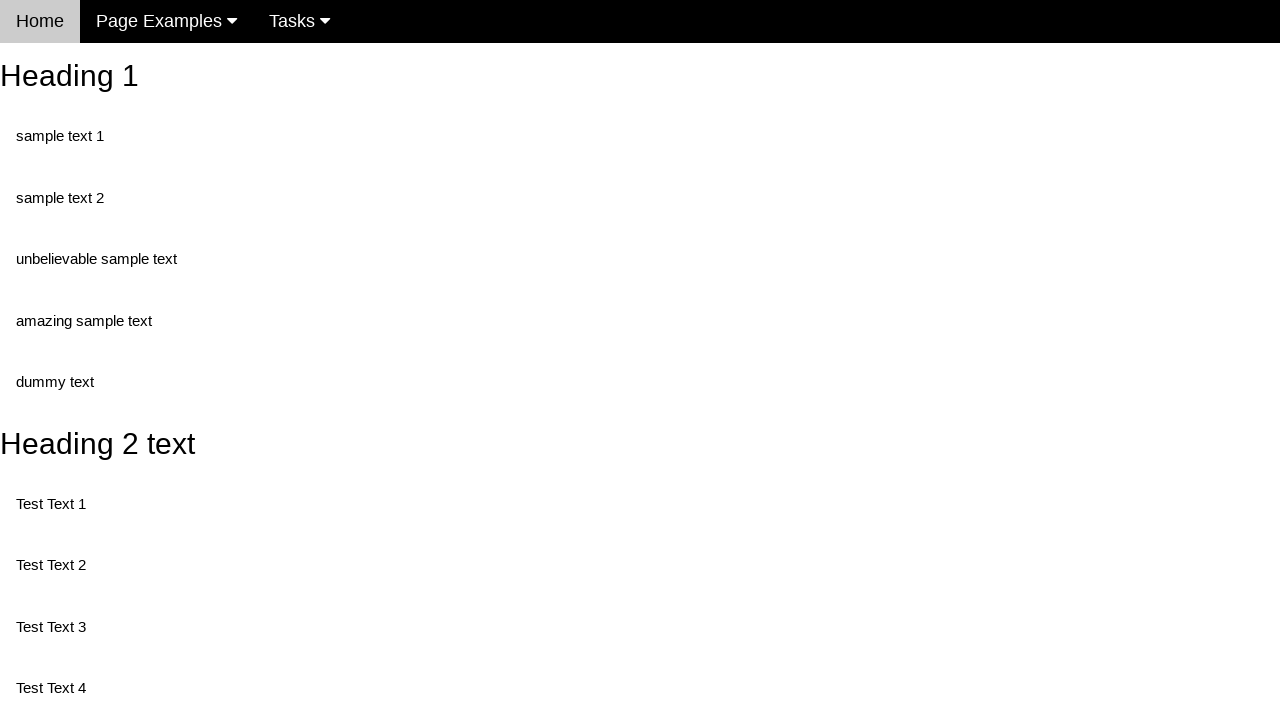

Navigated to locators example page
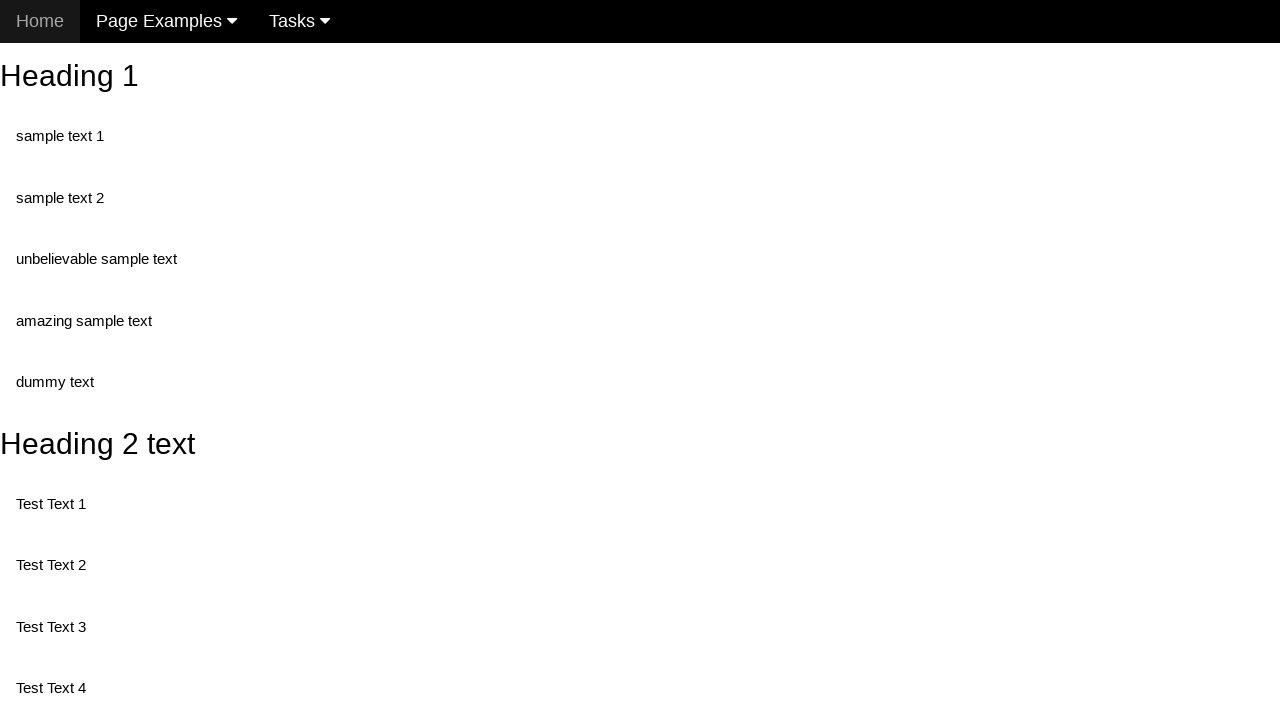

Located first element with class 'test'
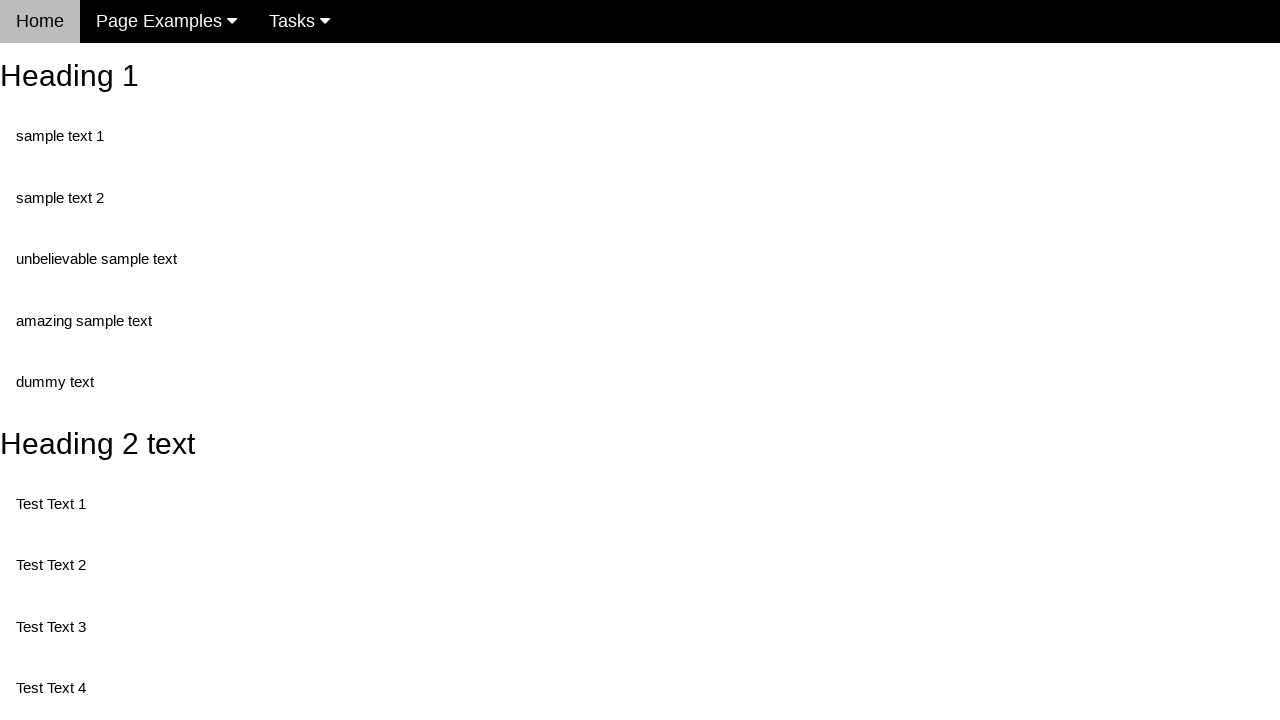

Retrieved text content from first element: Test Text 1
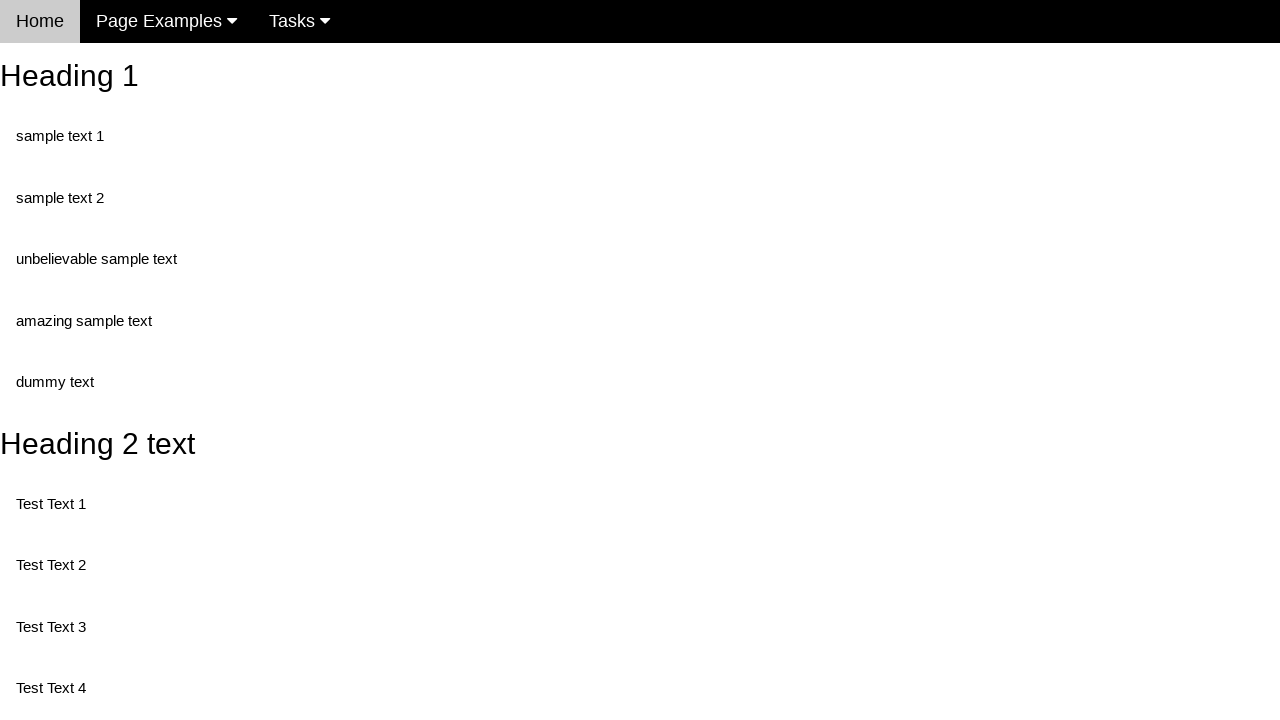

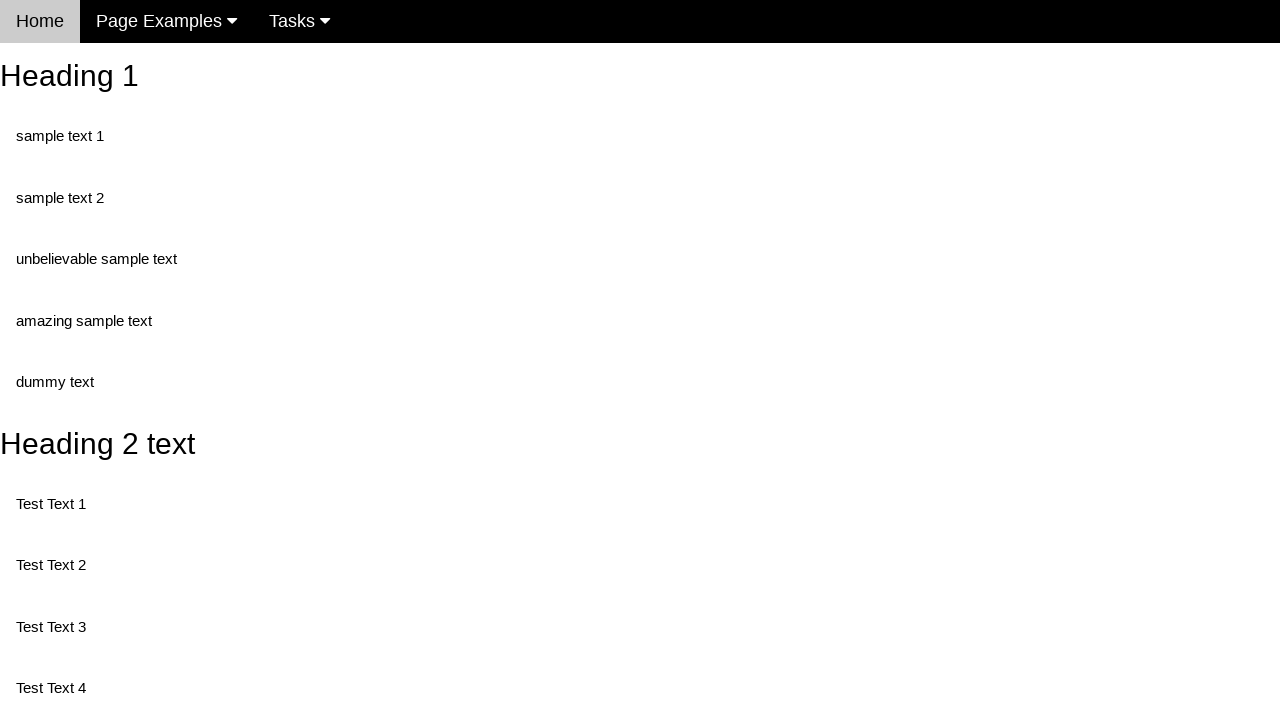